Tests double-click functionality by performing a double-click action on a "Copy Text" button on a test automation practice website.

Starting URL: http://testautomationpractice.blogspot.com/

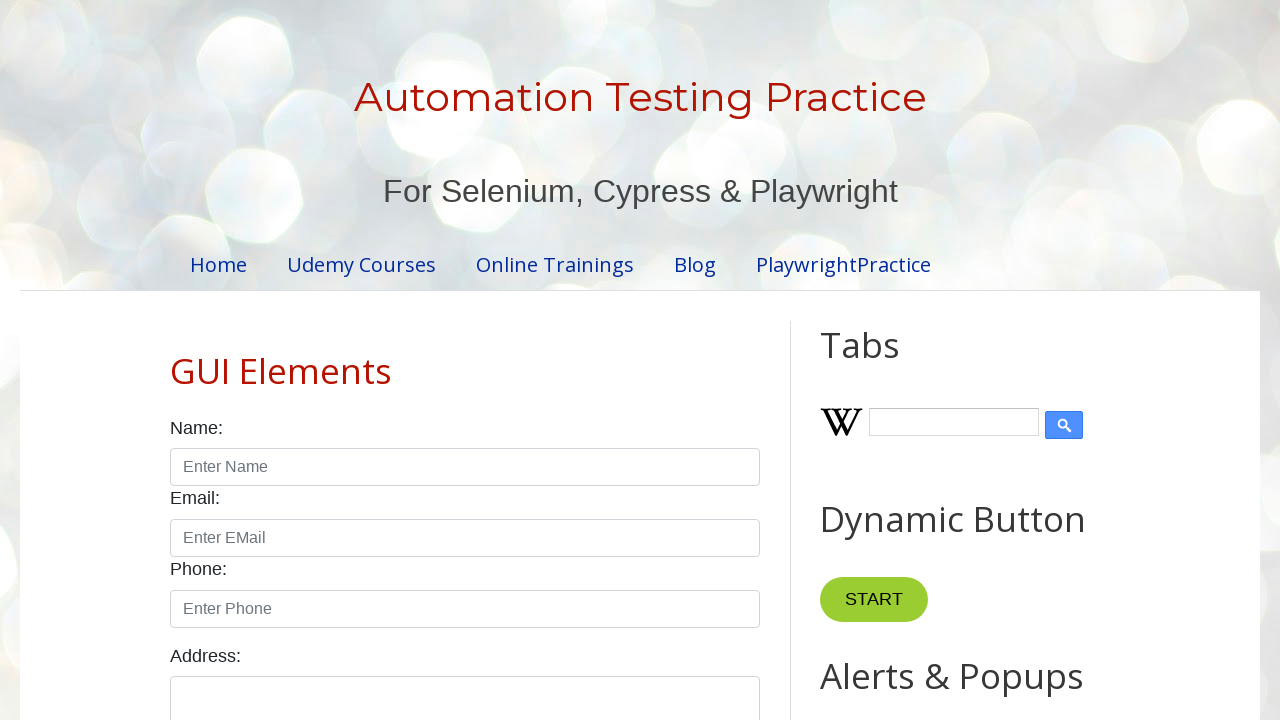

Navigated to test automation practice website
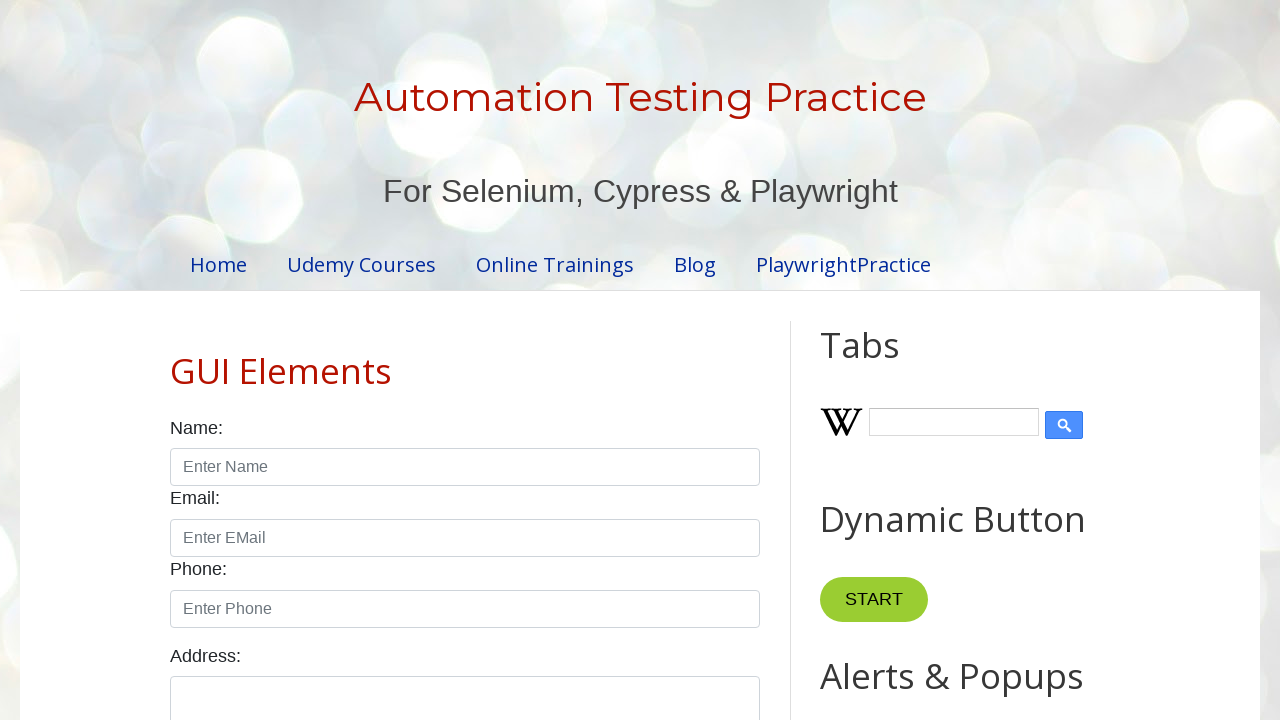

Double-clicked the 'Copy Text' button at (885, 360) on xpath=//button[contains(text(),'Copy Text')]
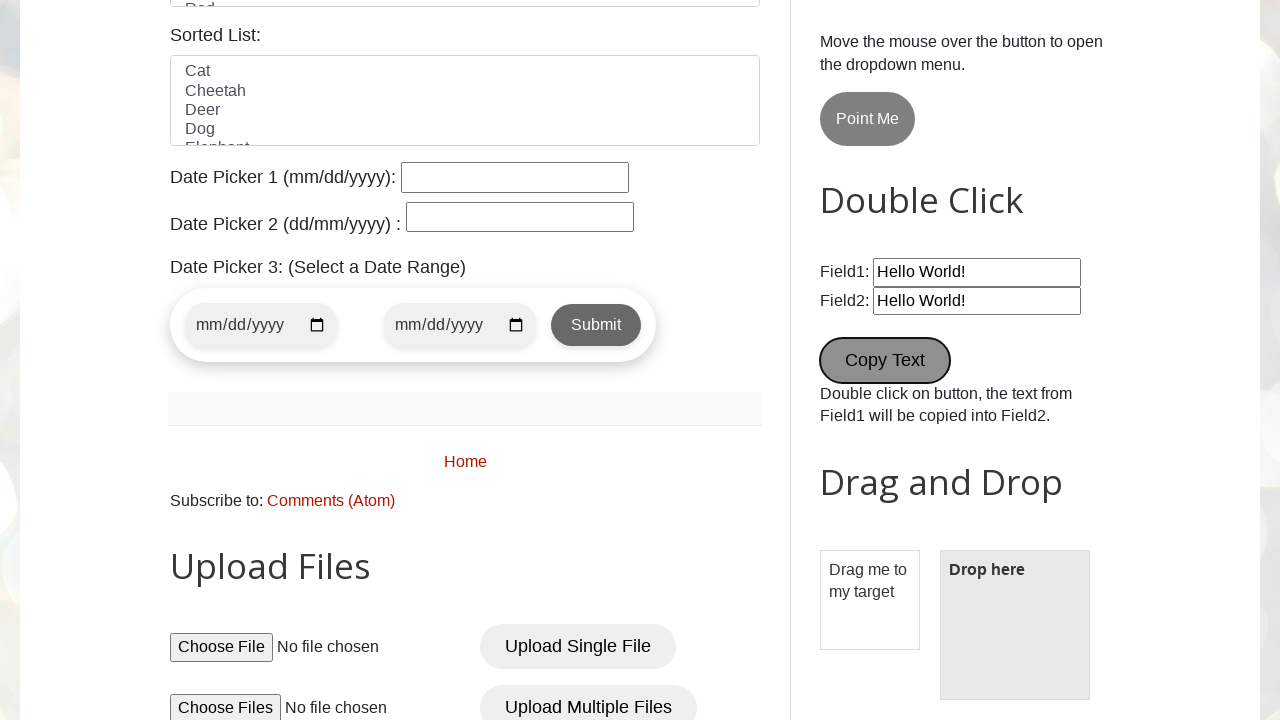

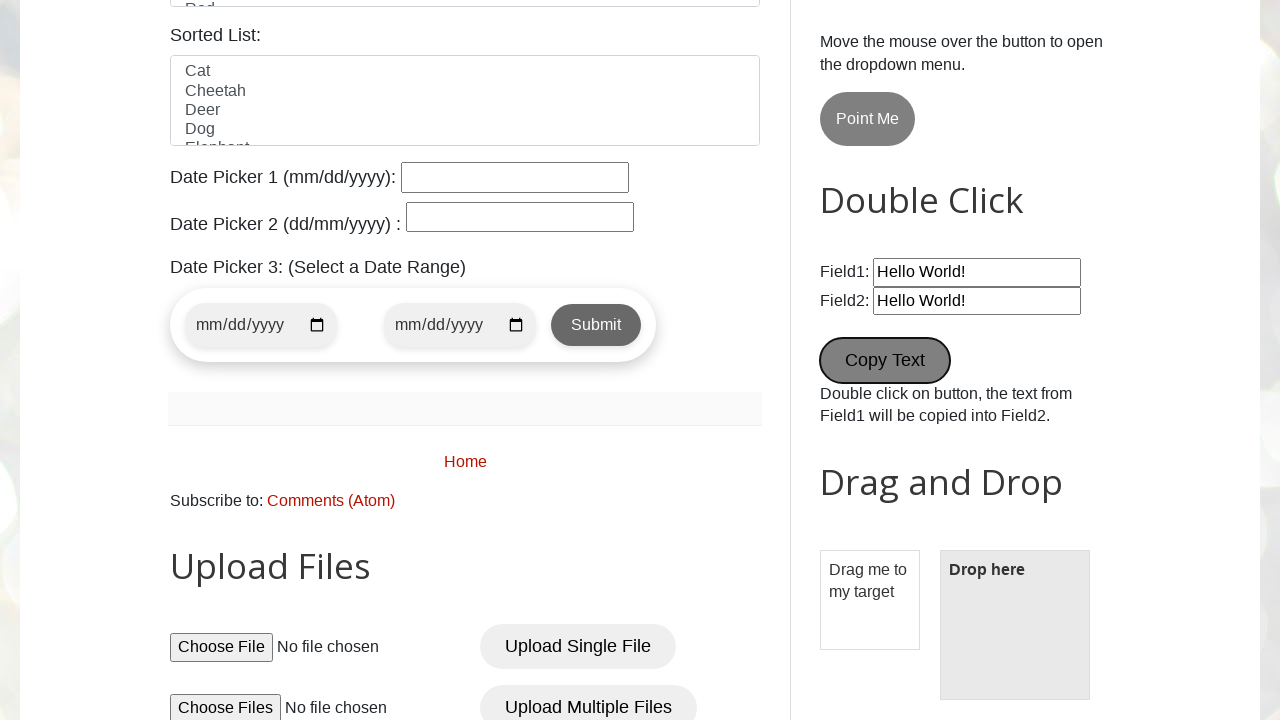